Tests drag and drop functionality on jQuery UI demo page by dragging a source element and dropping it onto a target element within an iframe

Starting URL: https://jqueryui.com/droppable/

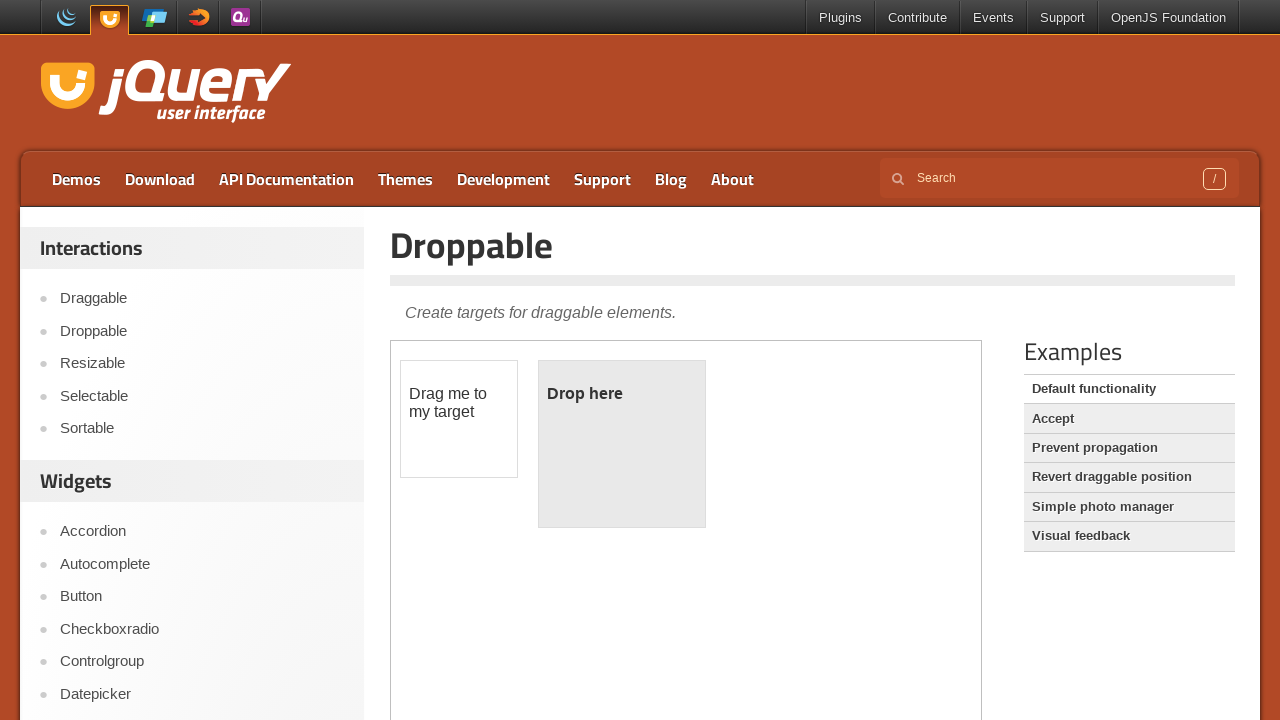

Located and accessed the iframe containing the drag and drop demo
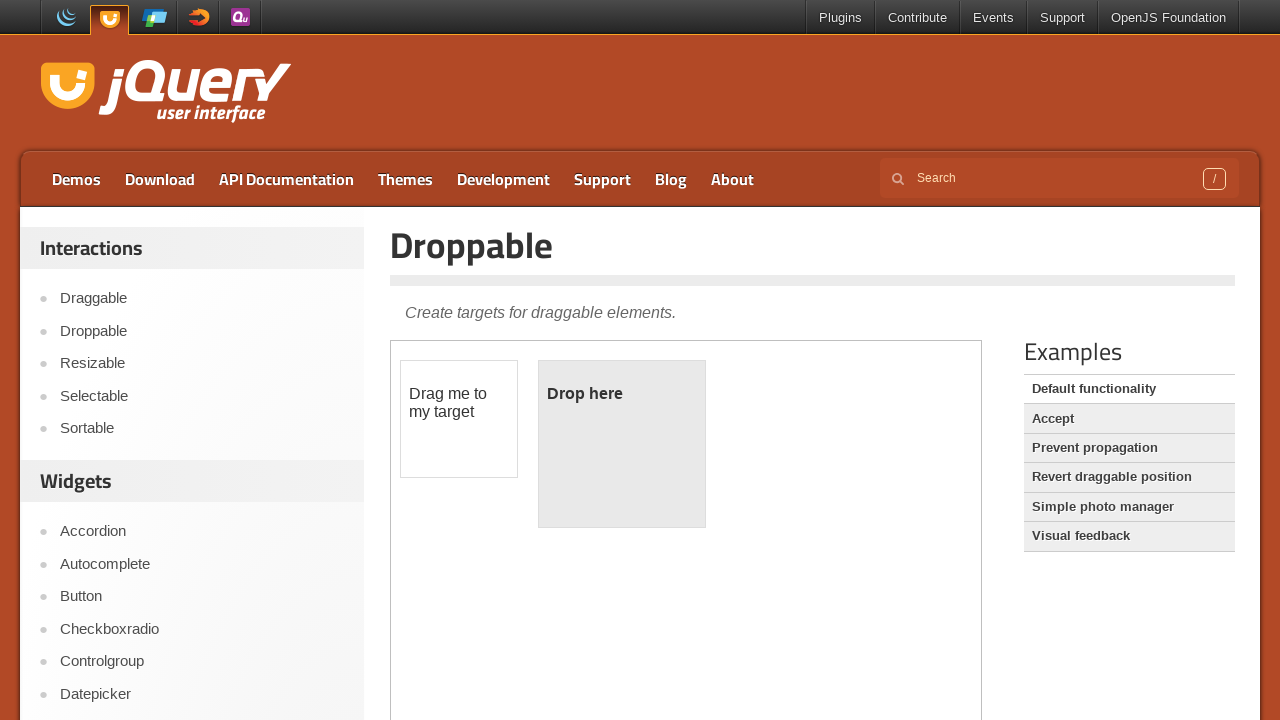

Located the draggable source element with id 'draggable'
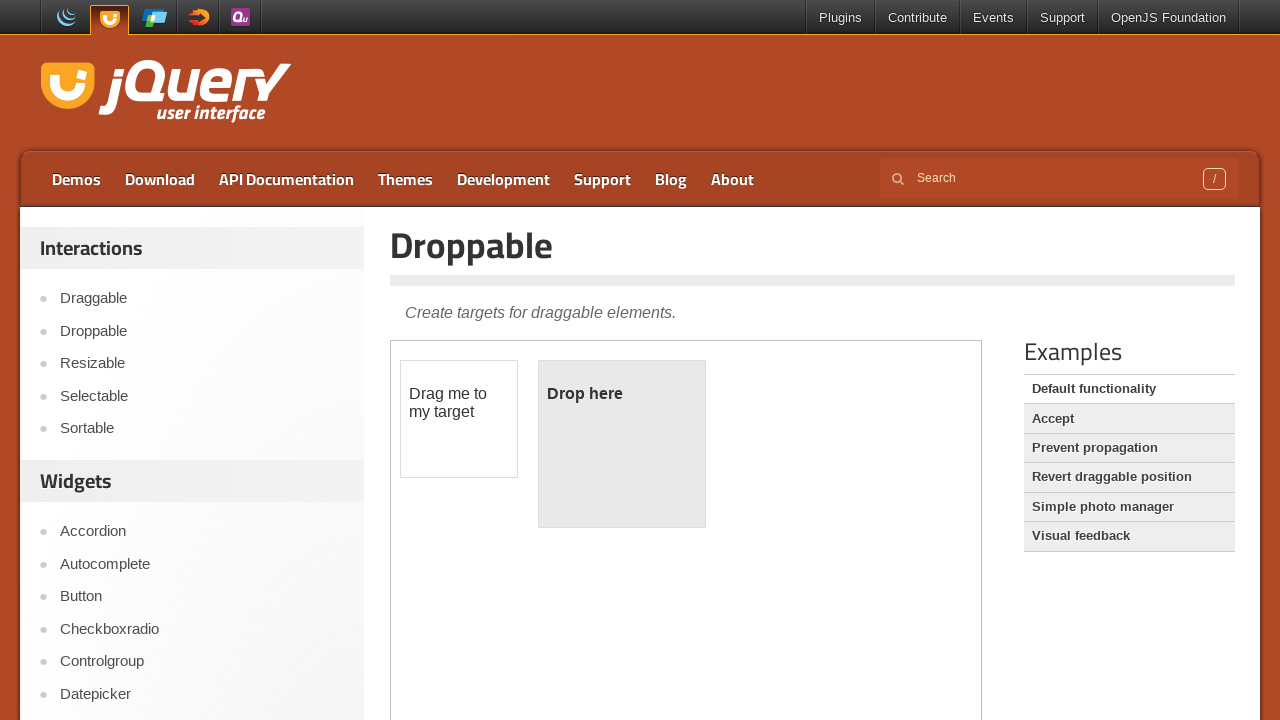

Located the droppable target element with id 'droppable'
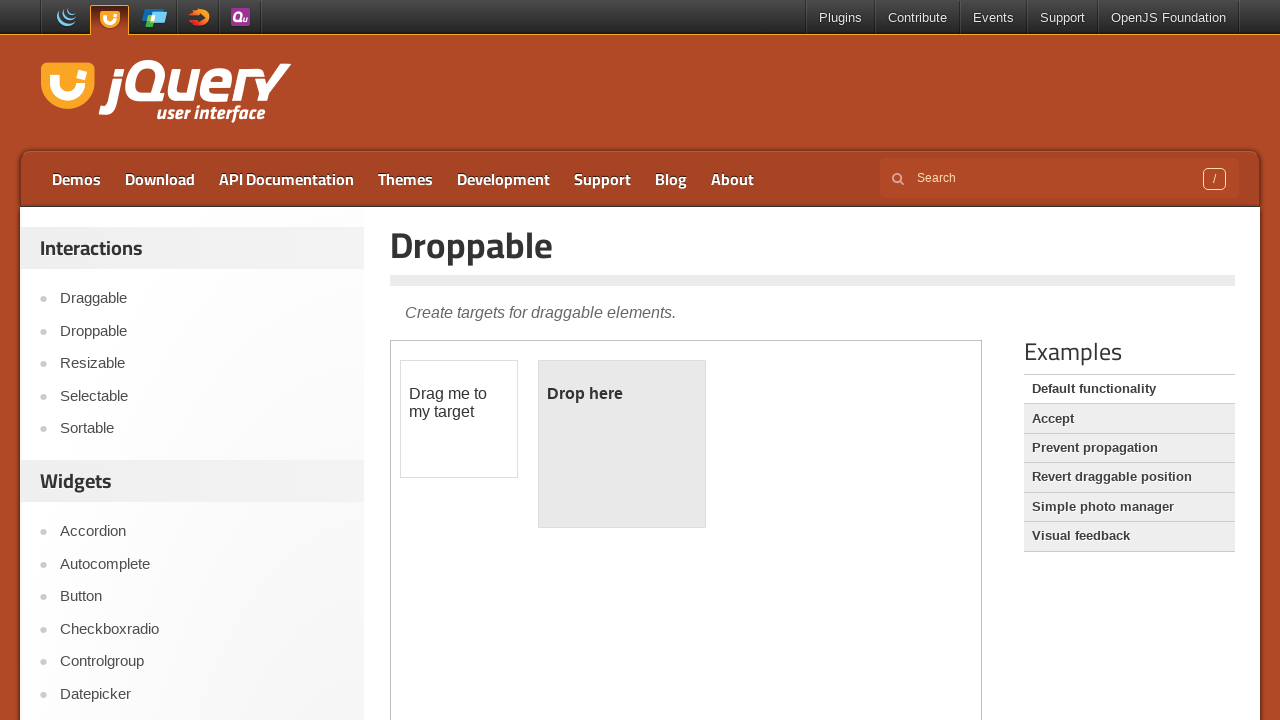

Successfully dragged the source element and dropped it onto the target element at (622, 444)
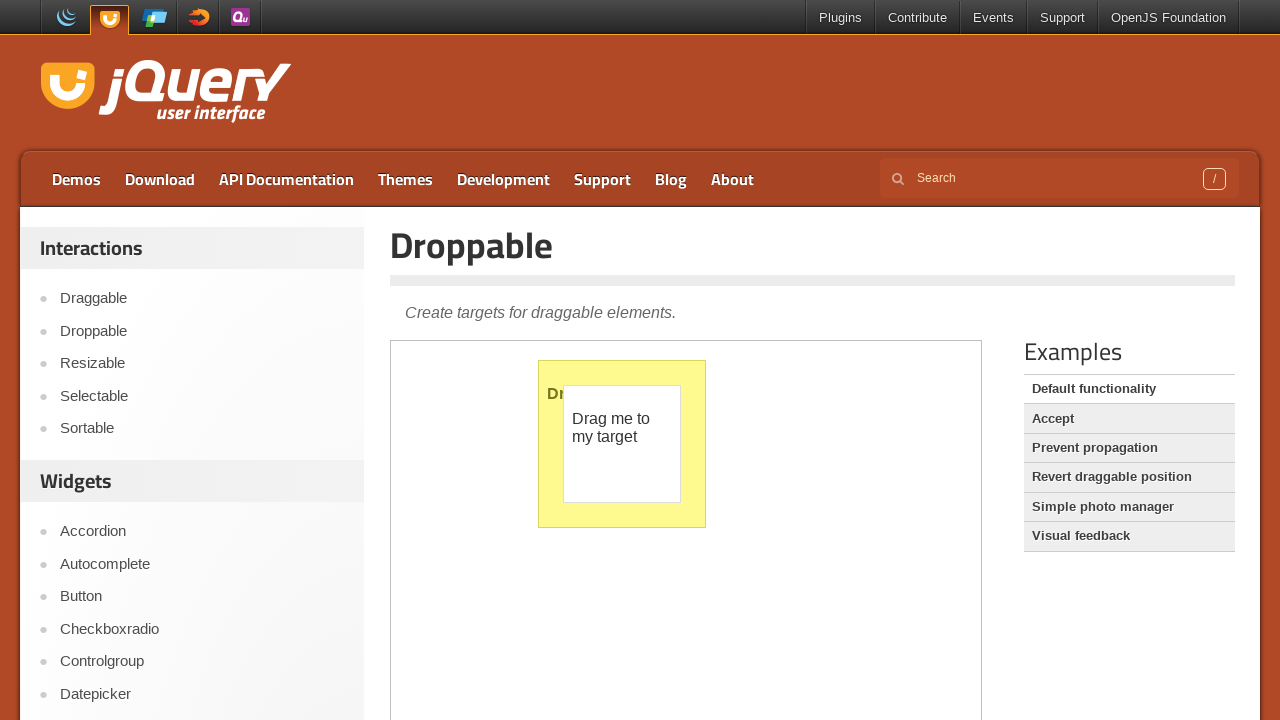

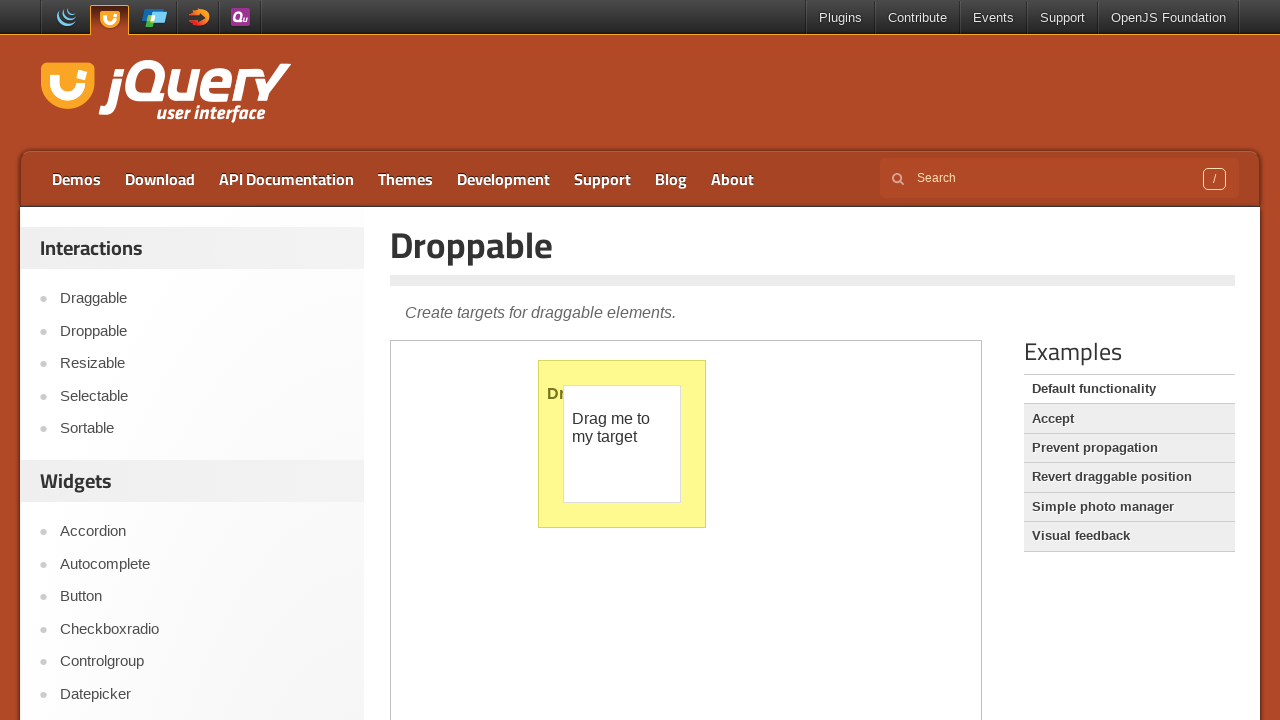